Tests dropdown interaction by clicking on a dropdown element on a practice testing page

Starting URL: https://practice.expandtesting.com/dropdown

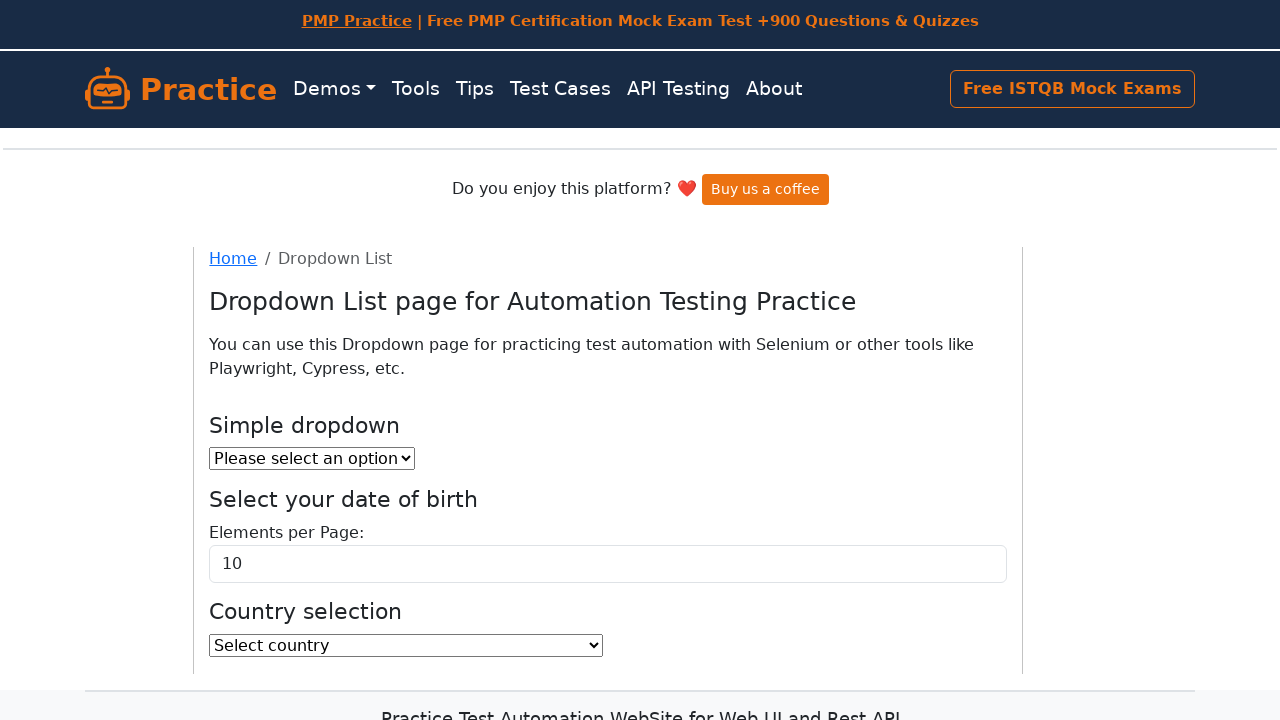

Clicked on the dropdown element at (312, 458) on select#dropdown
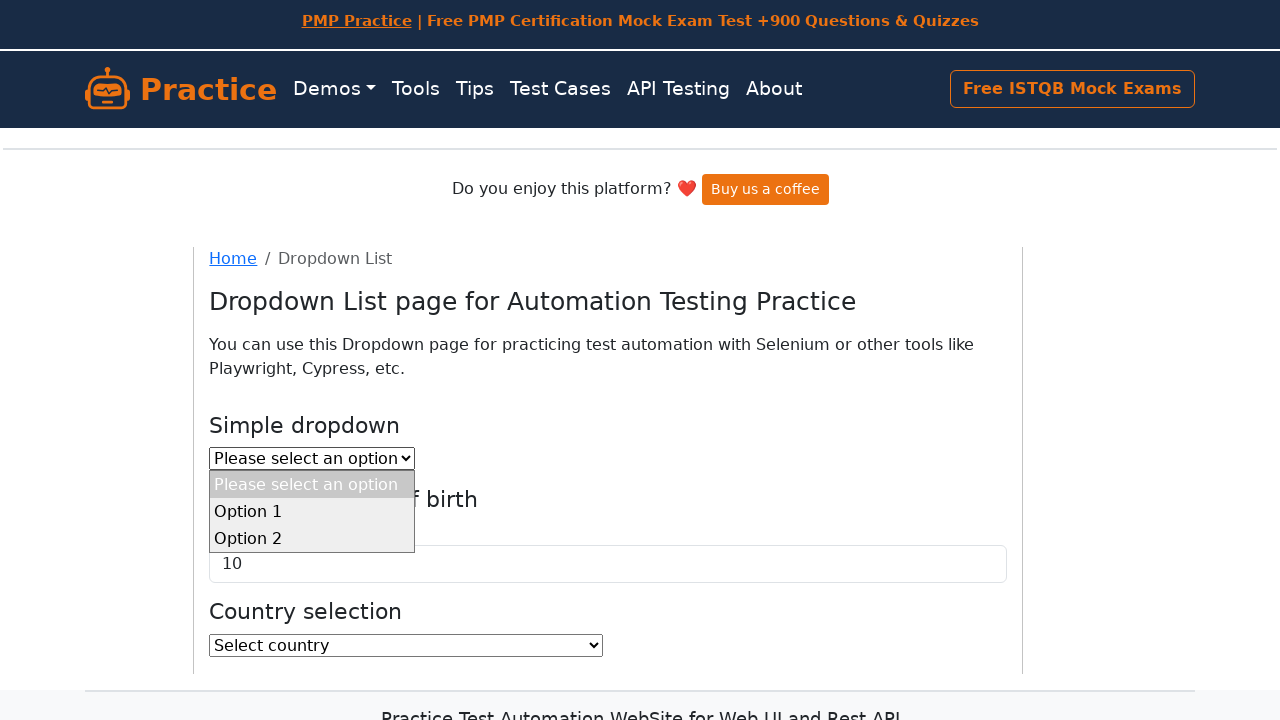

Waited 2 seconds to observe the dropdown state
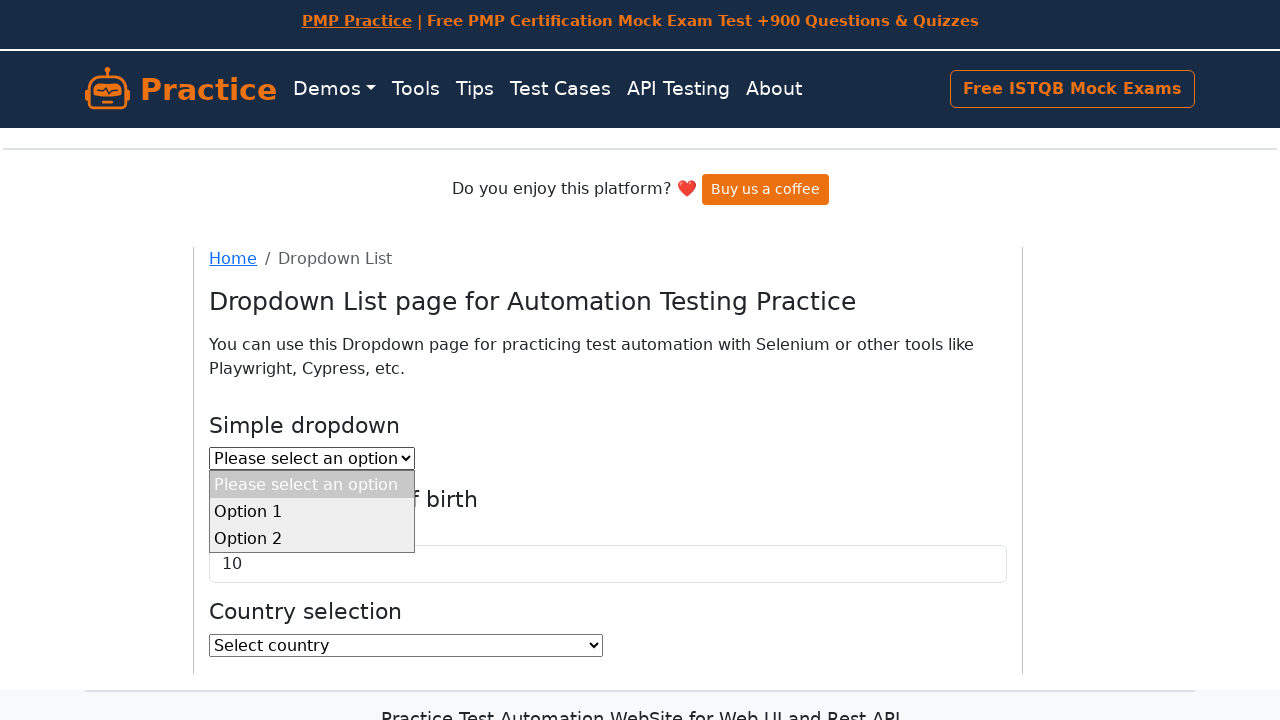

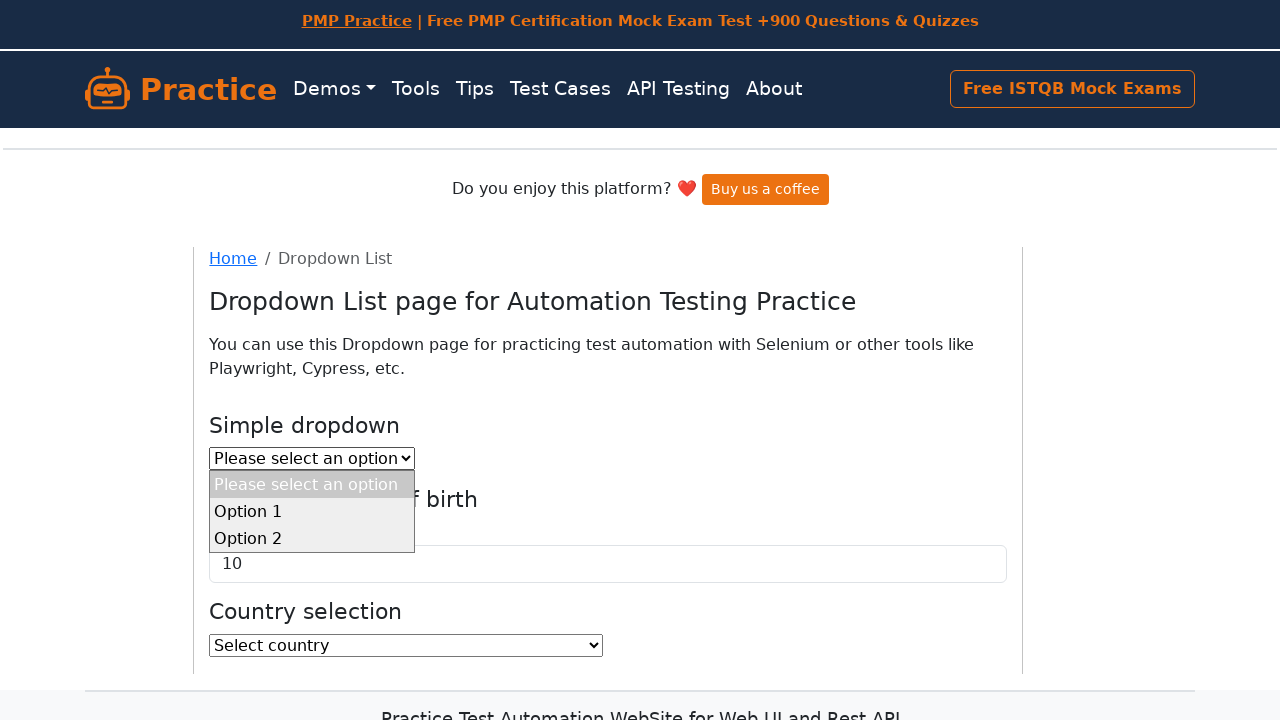